Tests dropdown selection functionality on a registration form by selecting values from Skills, Year, and Month dropdowns using different selection methods (by index, by value, and by visible text)

Starting URL: https://demo.automationtesting.in/Register.html

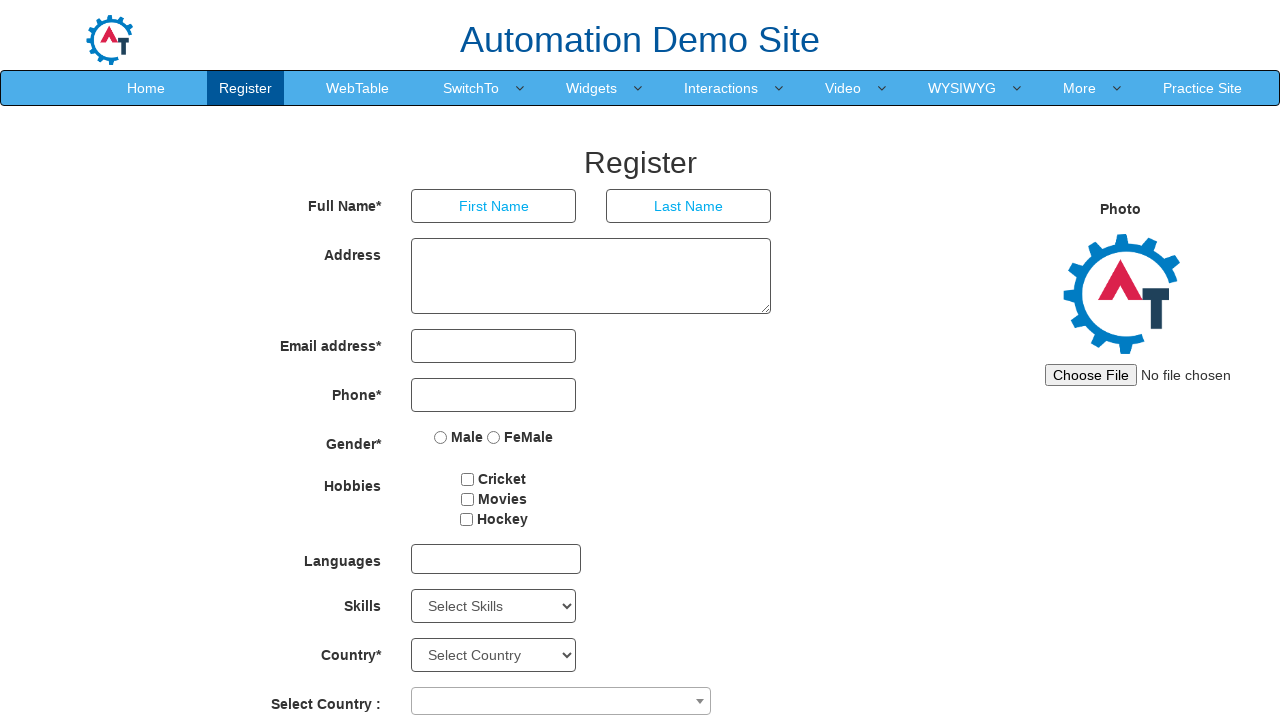

Selected skill from dropdown by index 4 on select#Skills
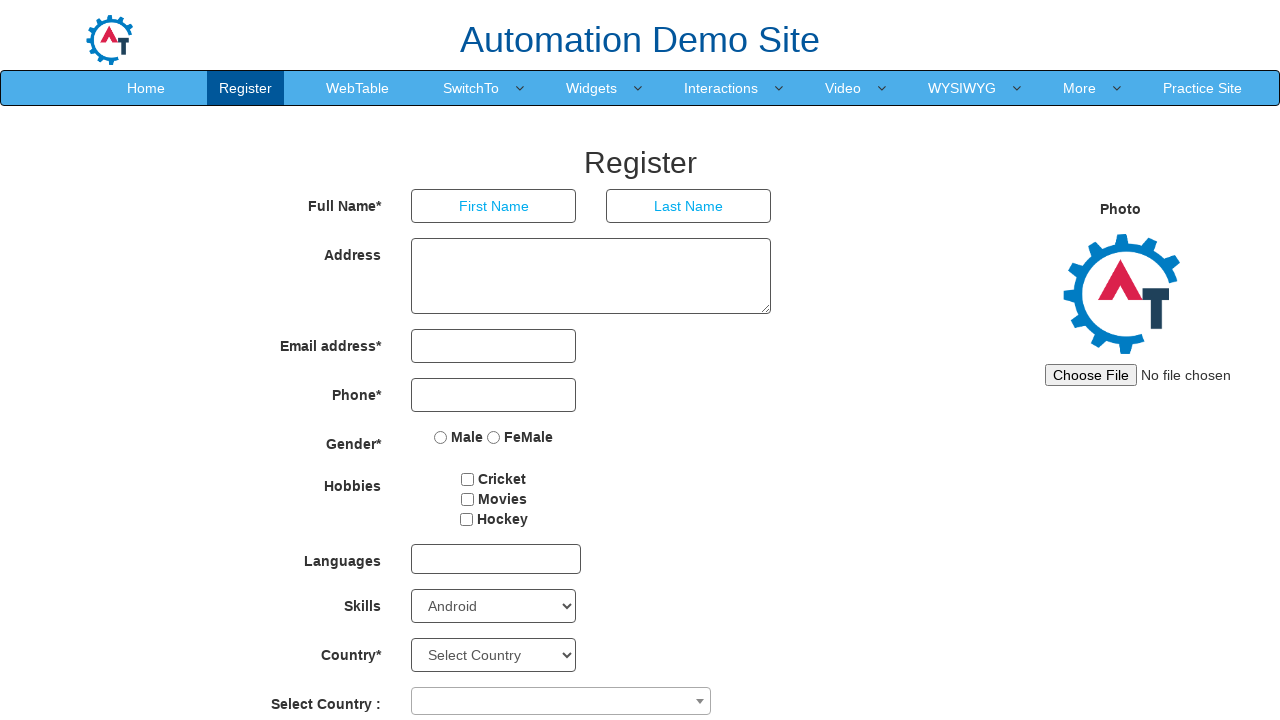

Selected year 1926 from year dropdown by value on select#yearbox
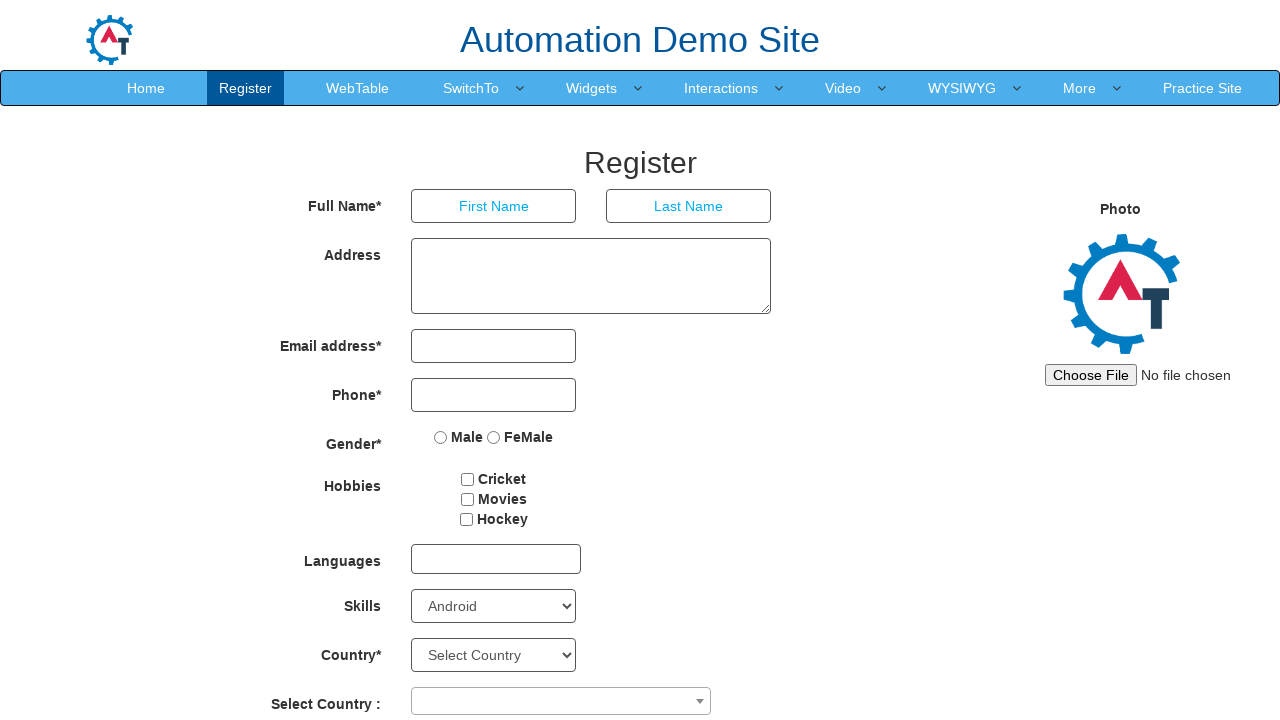

Selected March from month dropdown by visible text on select[placeholder='Month']
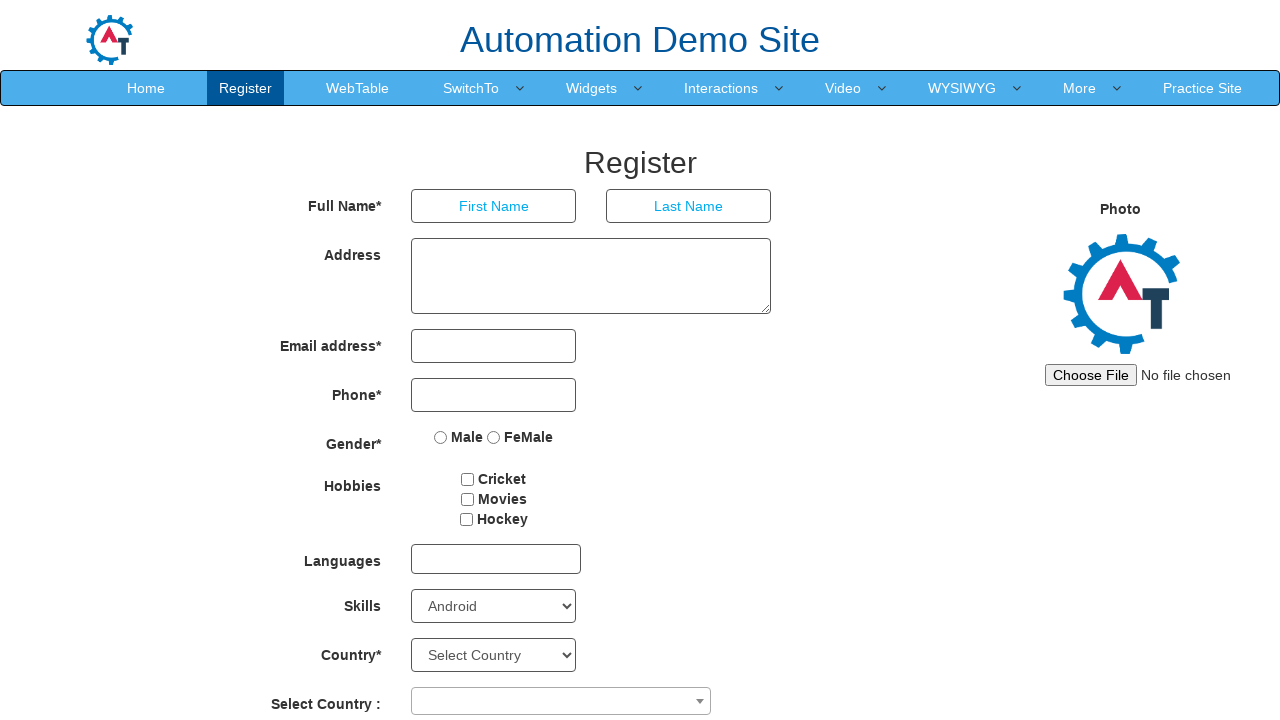

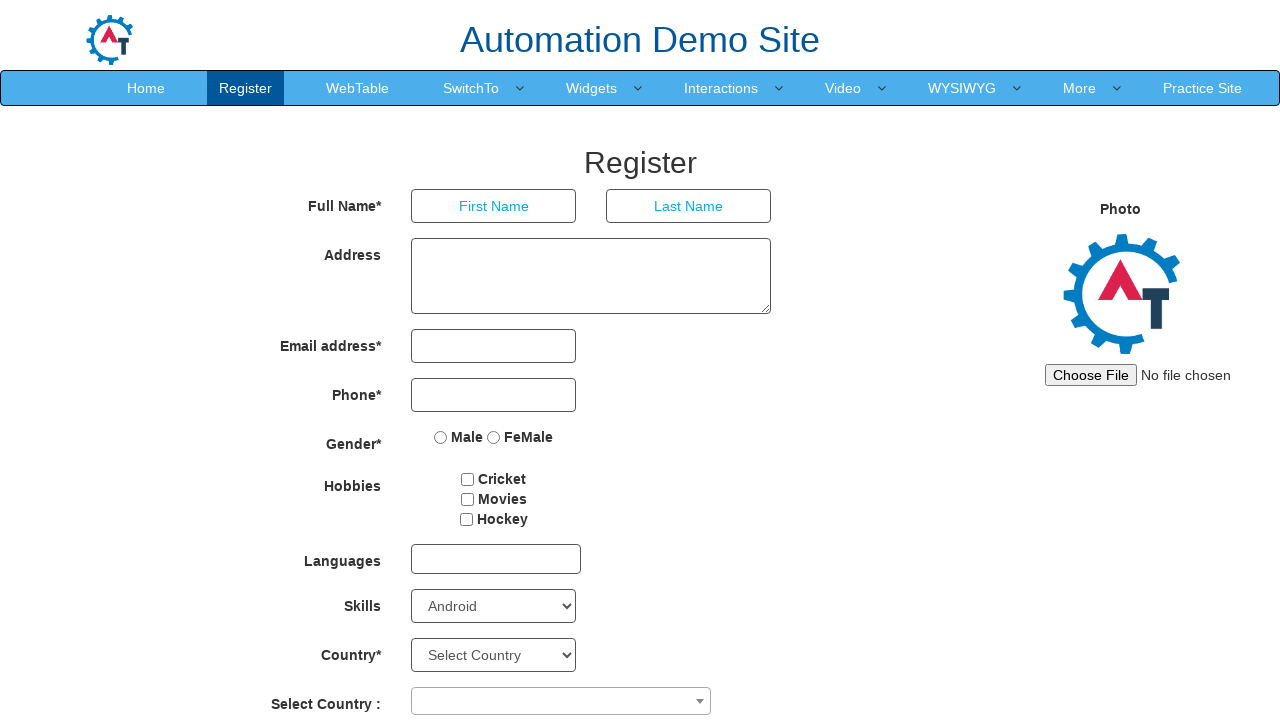